Tests table sorting functionality by navigating to a tables page, verifying table structure, and clicking a column header to sort the table

Starting URL: https://training-support.net/webelements/tables

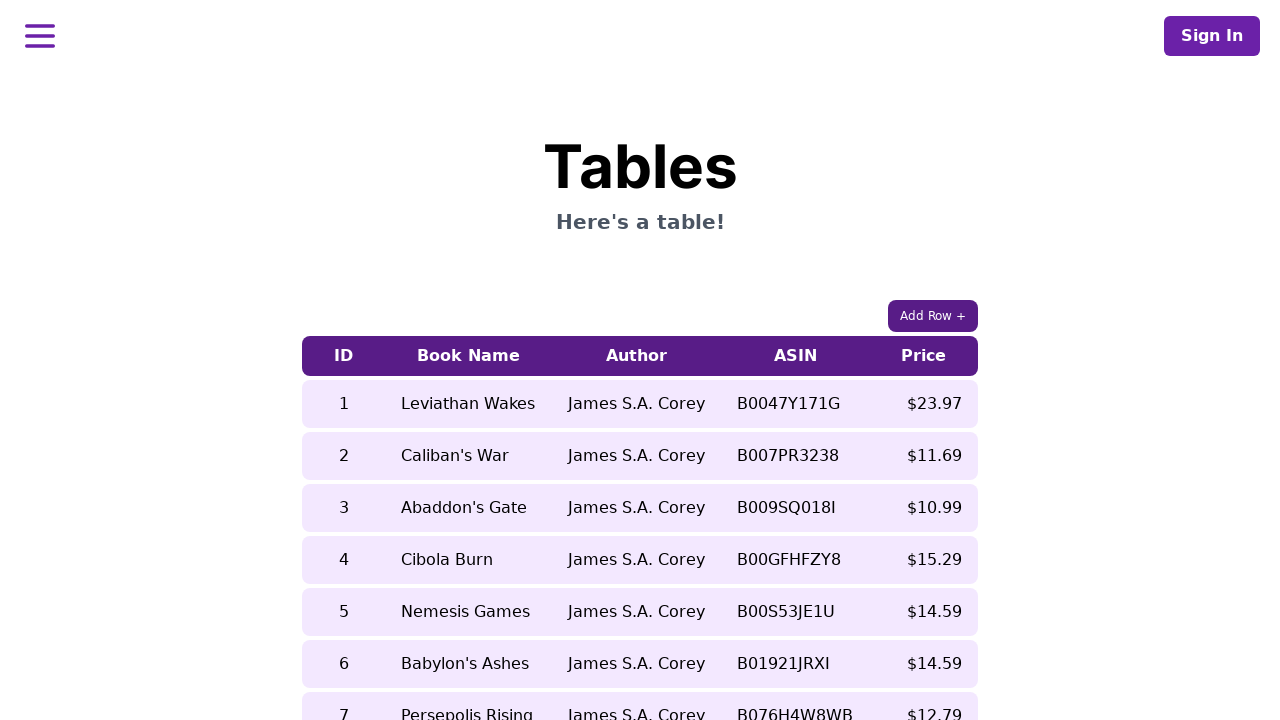

Waited for table with class 'table-auto' to load
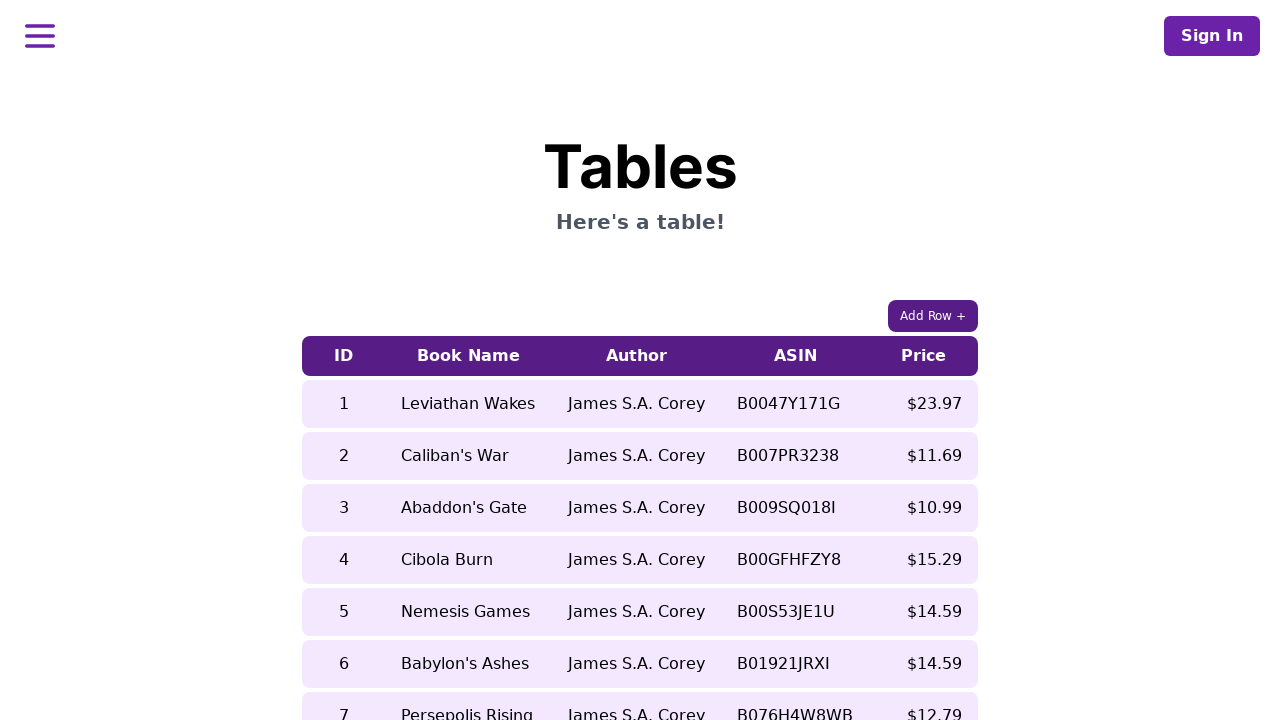

Located all column headers in the table
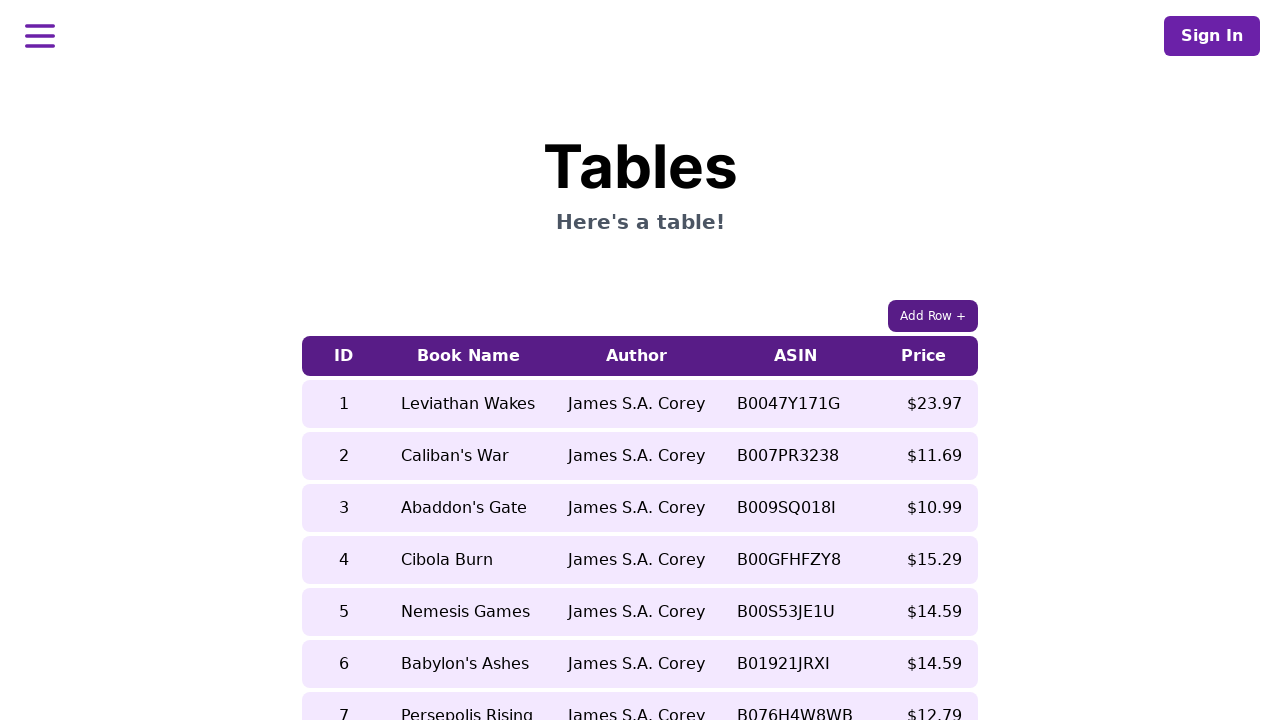

Verified first column header is present
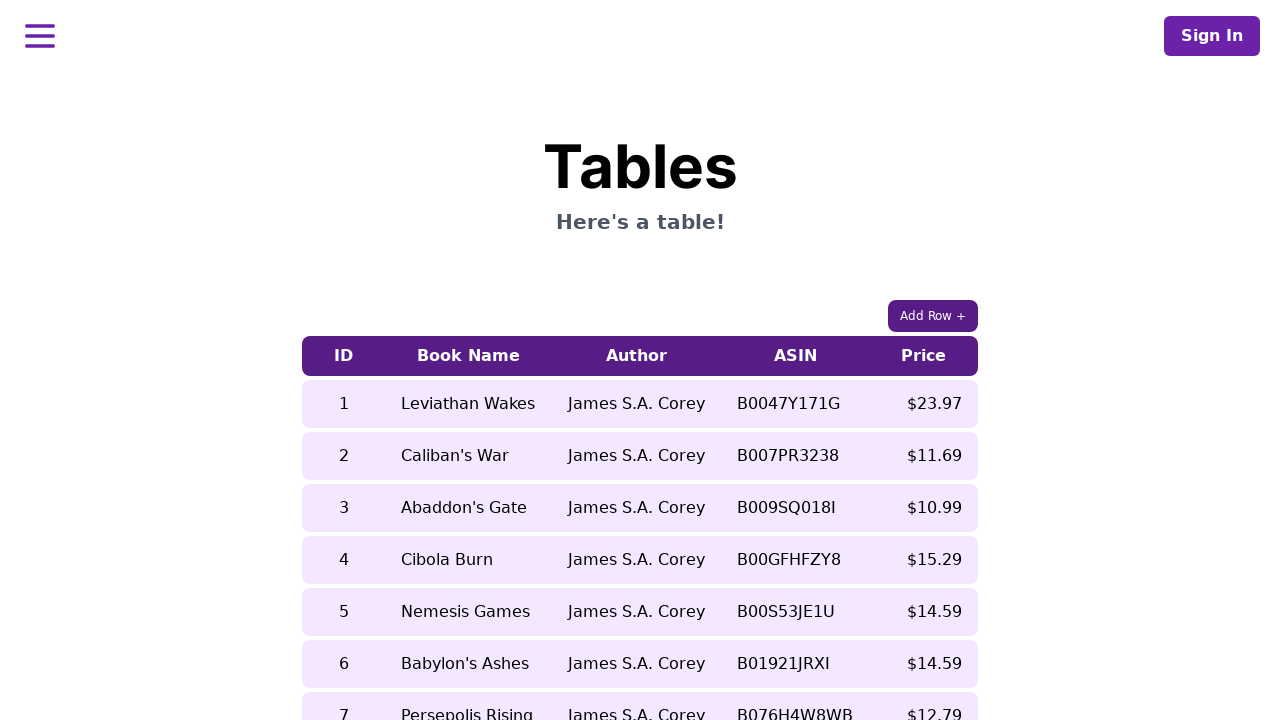

Located all table rows in the tbody
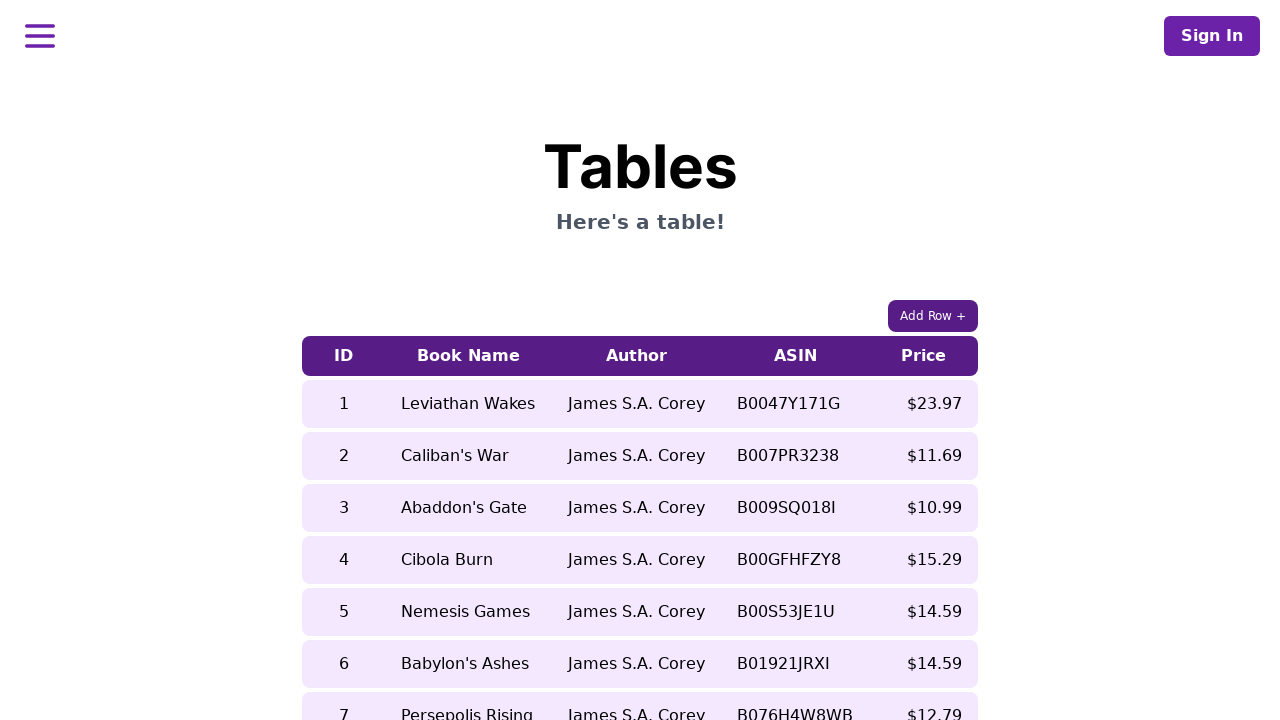

Verified first table row is present
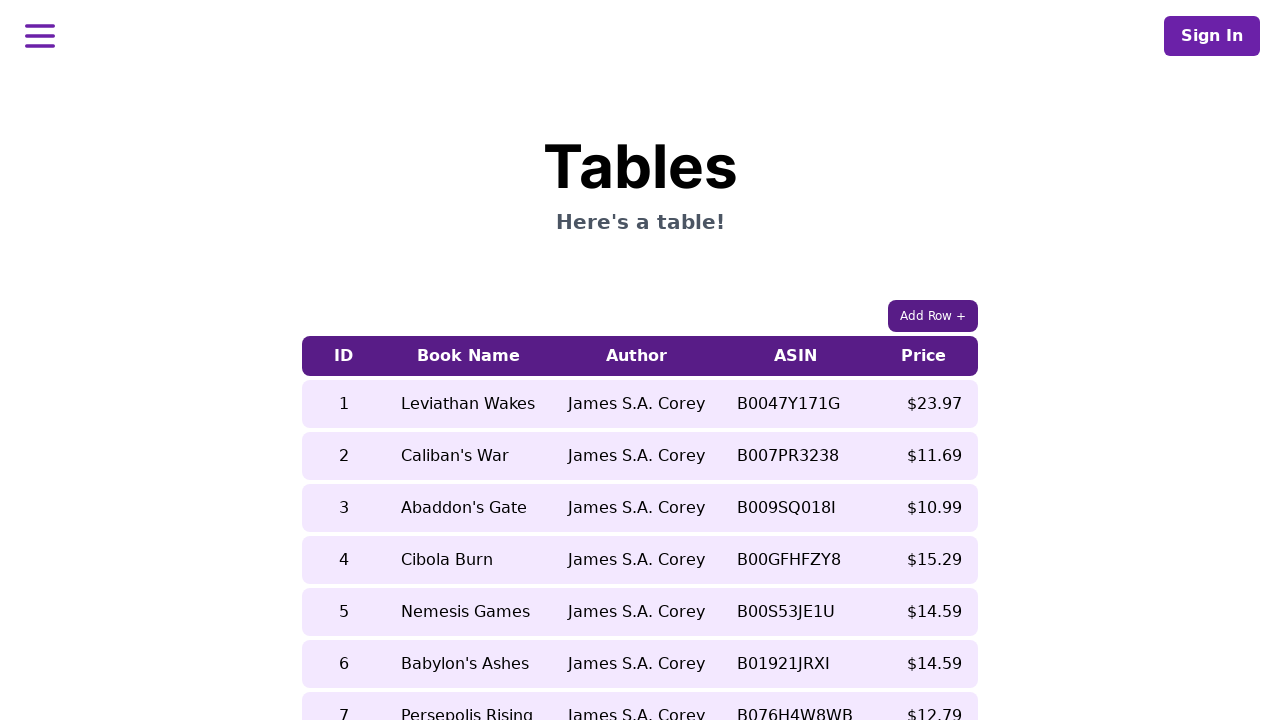

Clicked 5th column header to sort the table at (924, 356) on xpath=//table[contains(@class, 'table-auto')]/thead/tr/th[5]
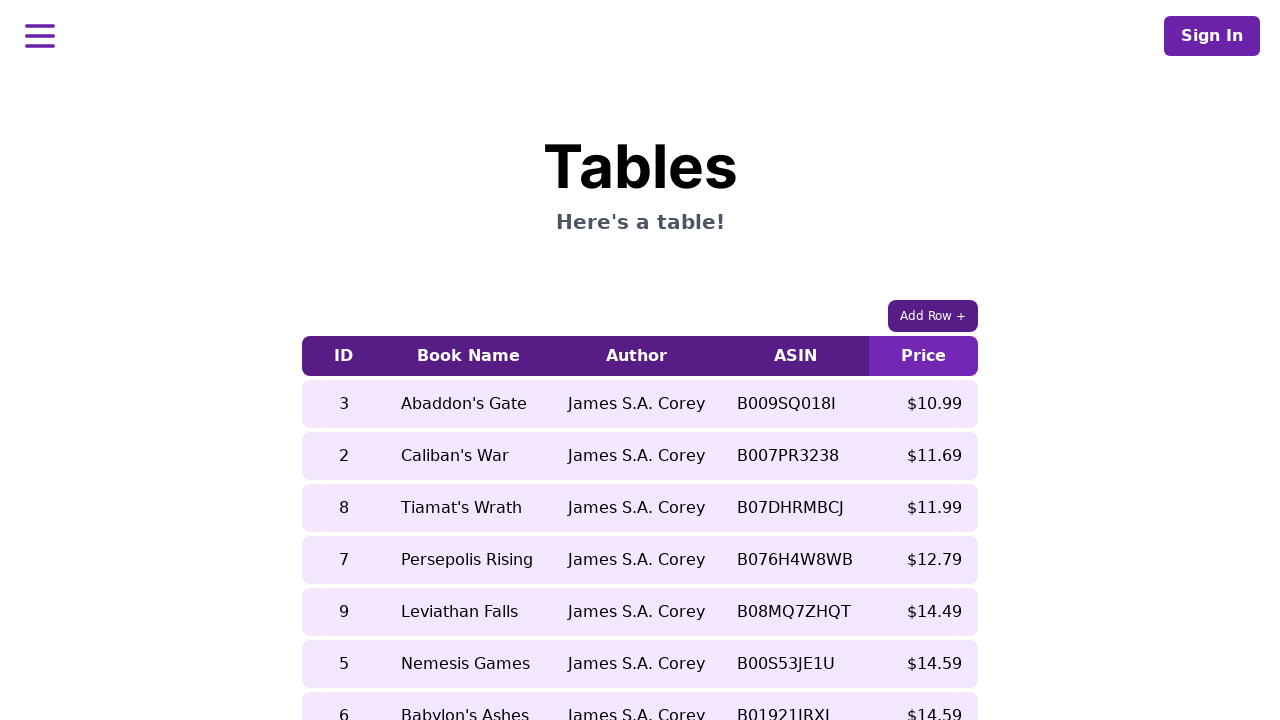

Waited for table to update after sorting
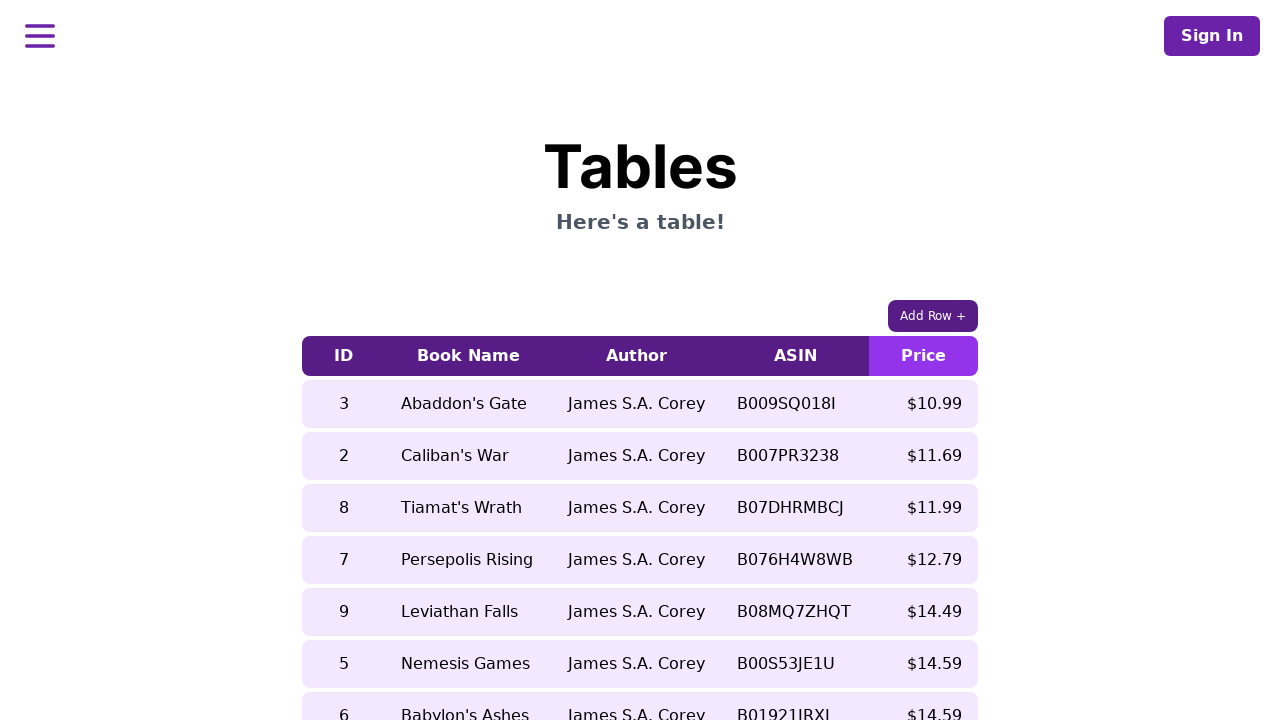

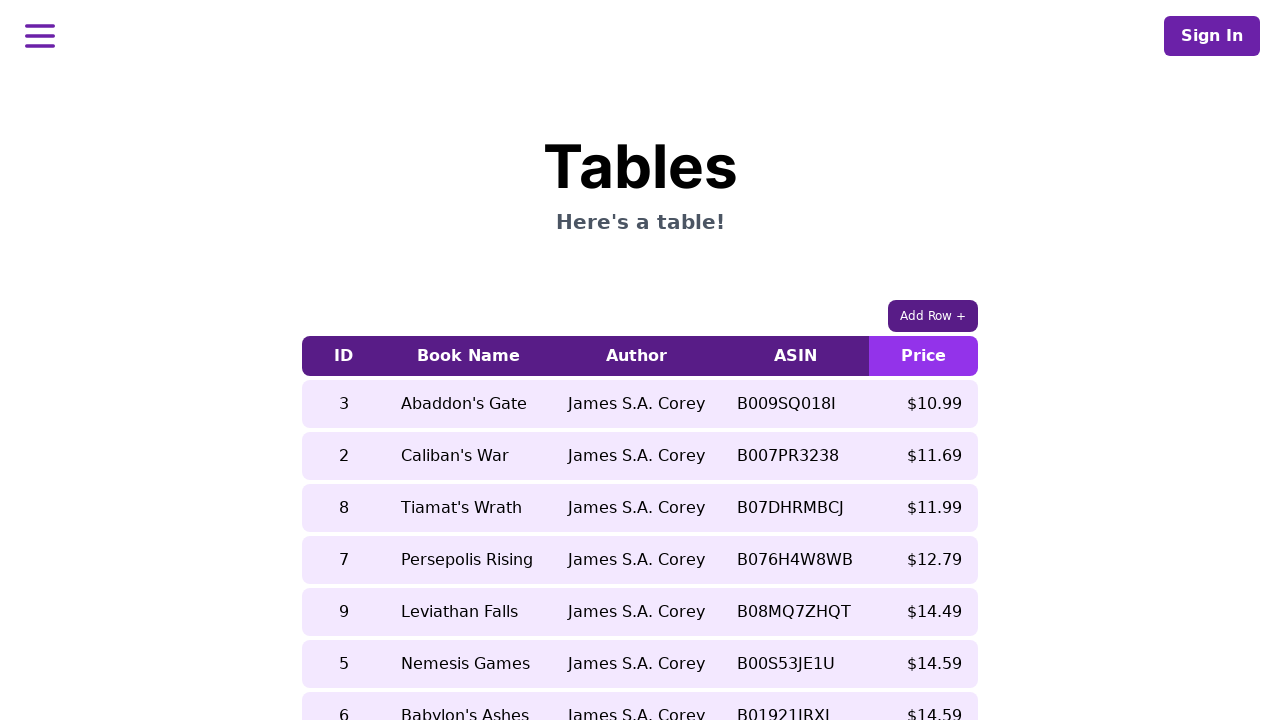